Tests the page refresh/reload functionality by navigating to a demo site and reloading the page.

Starting URL: https://demoqa.com/

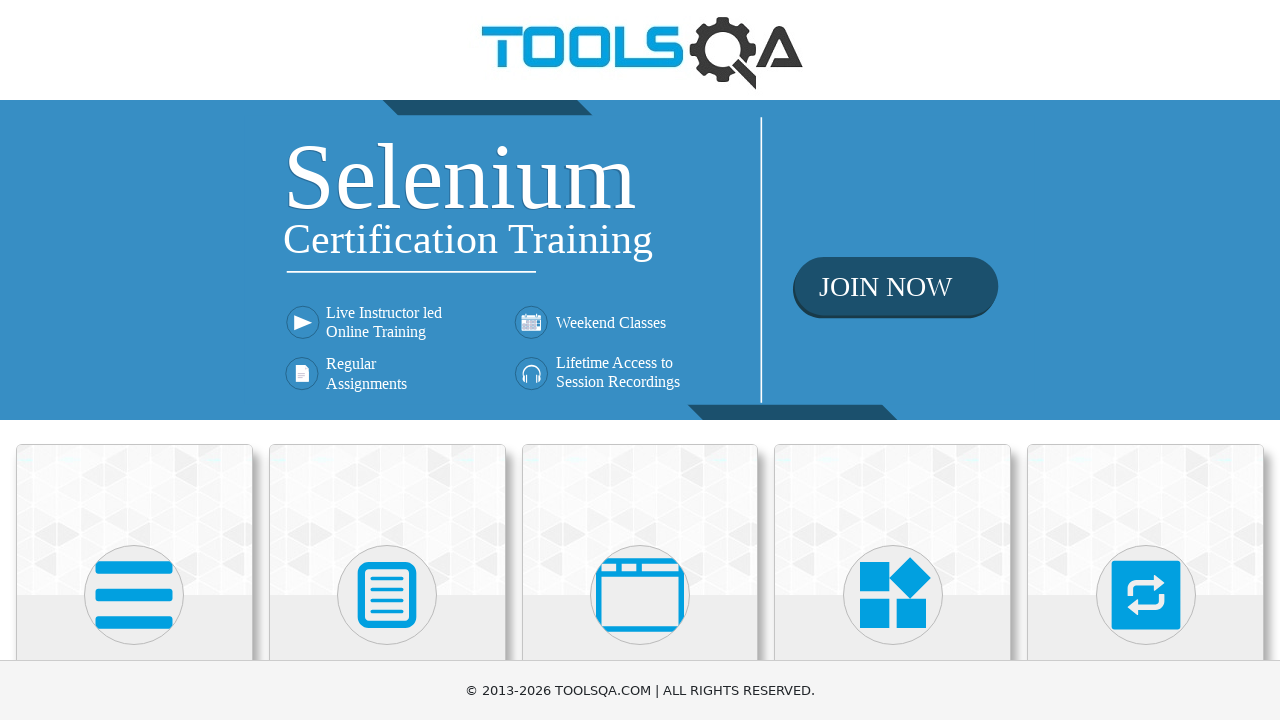

Reloaded the current page
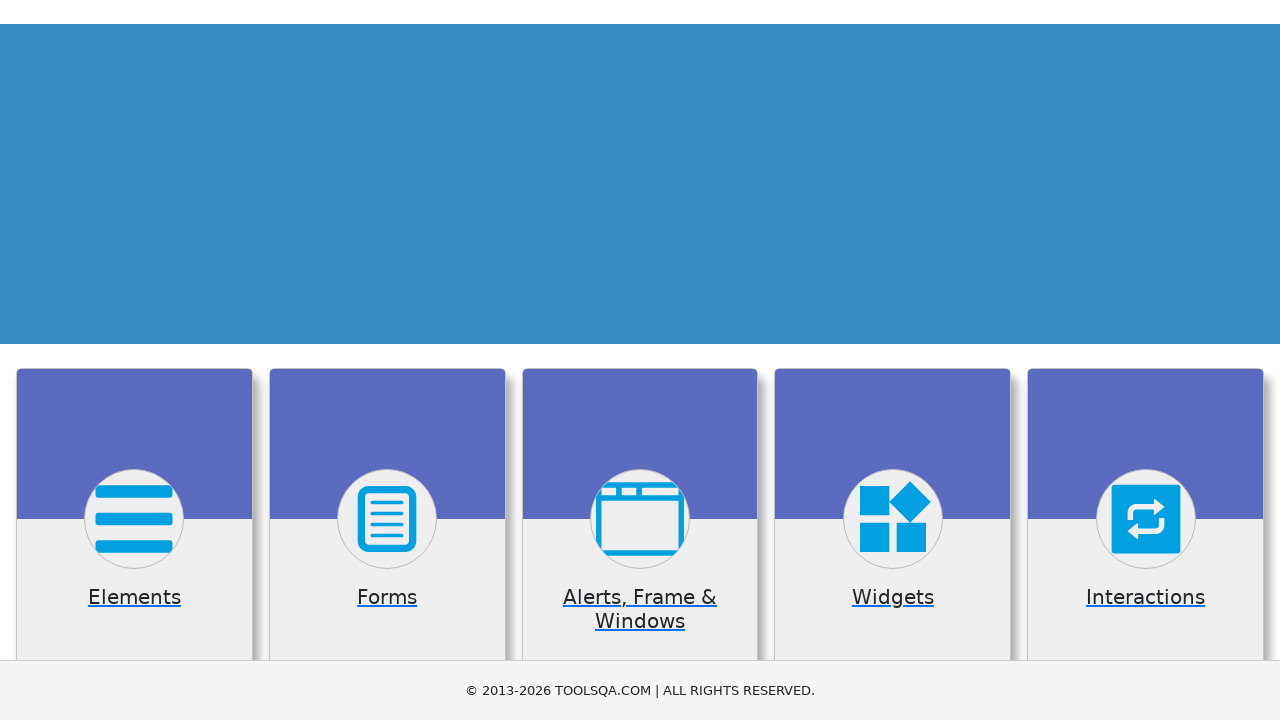

Page fully loaded after refresh with network idle state
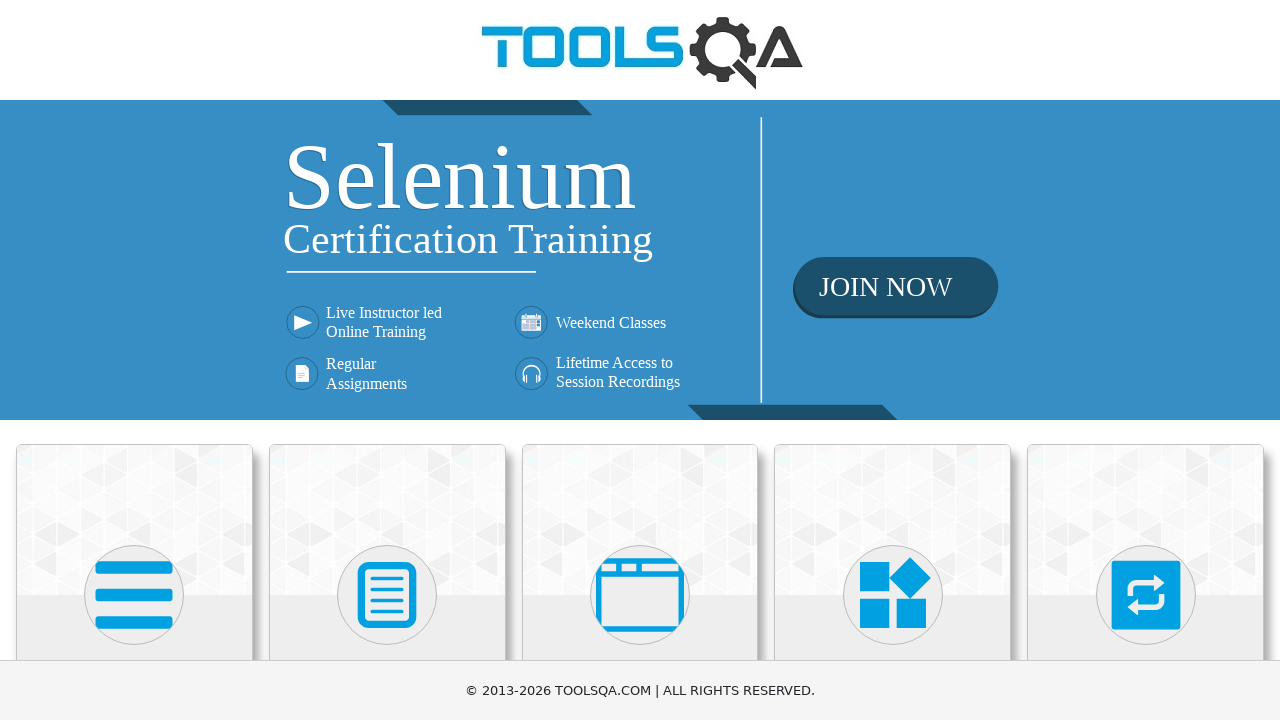

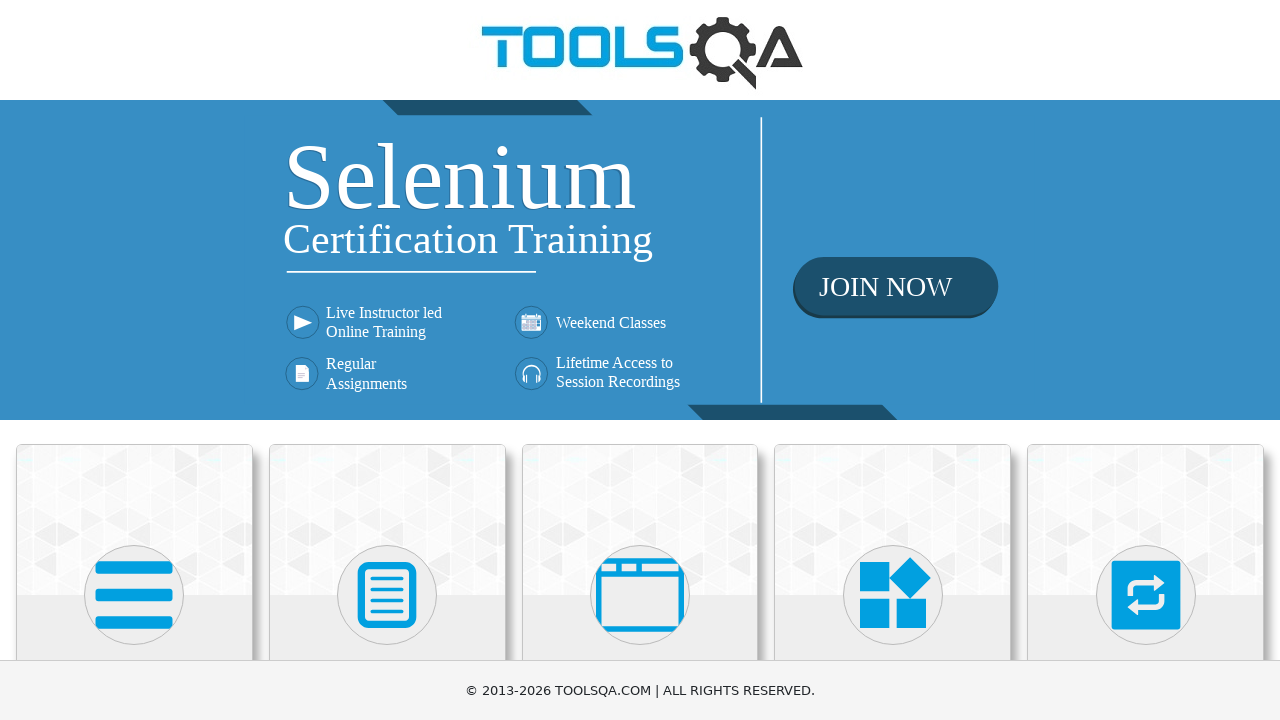